Tests textarea functionality by clicking and filling text into the textarea element

Starting URL: https://www.selenium.dev/selenium/web/web-form.html

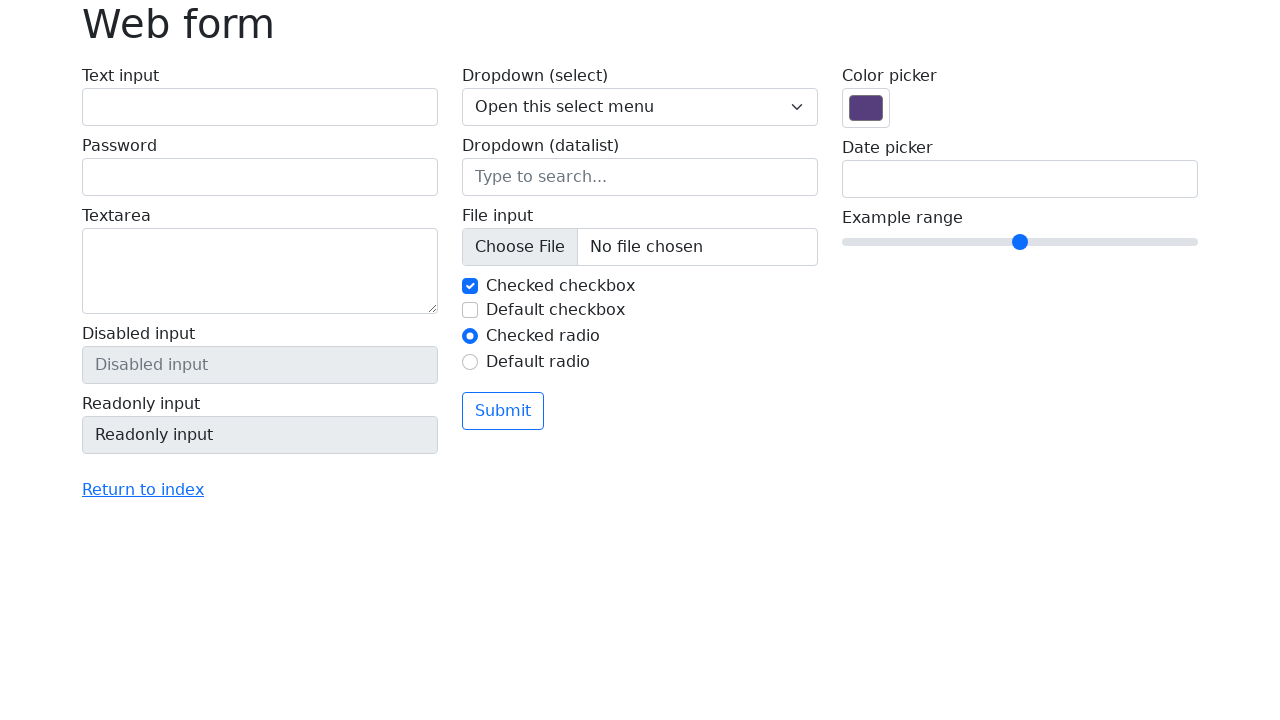

Clicked on textarea element at (260, 271) on textarea[name='my-textarea']
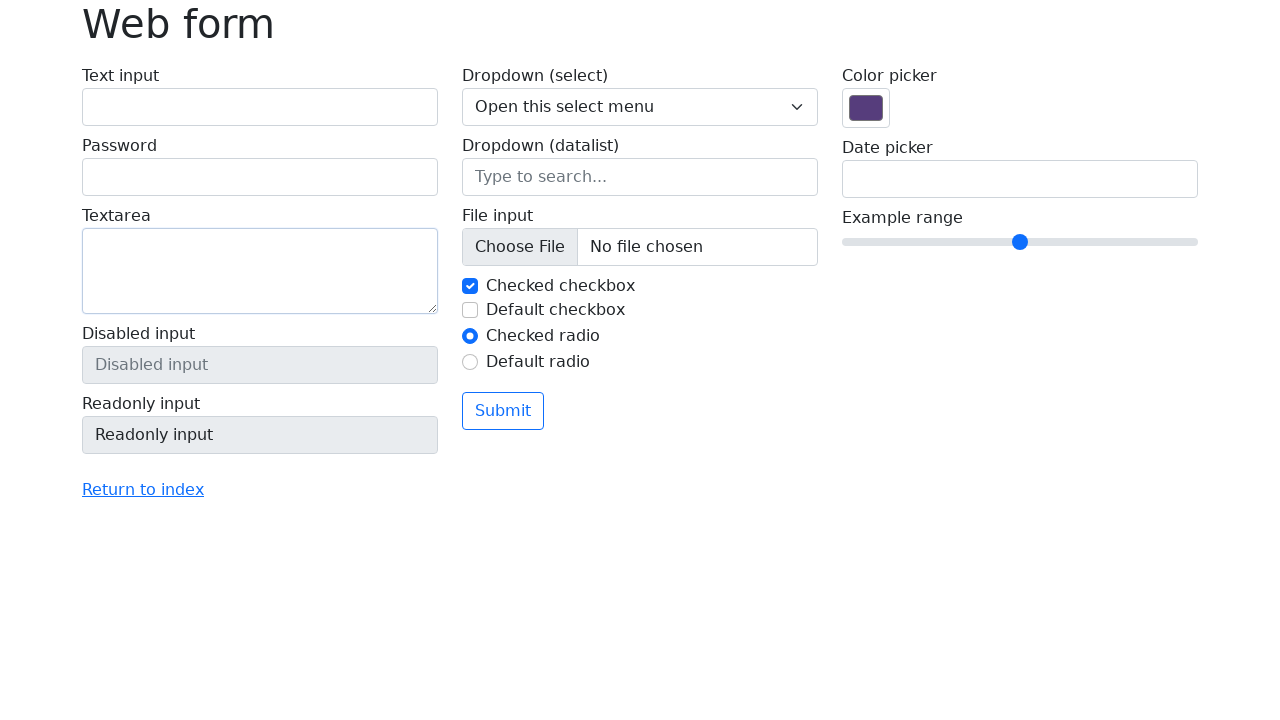

Filled textarea with 'Selenium2022' on textarea[name='my-textarea']
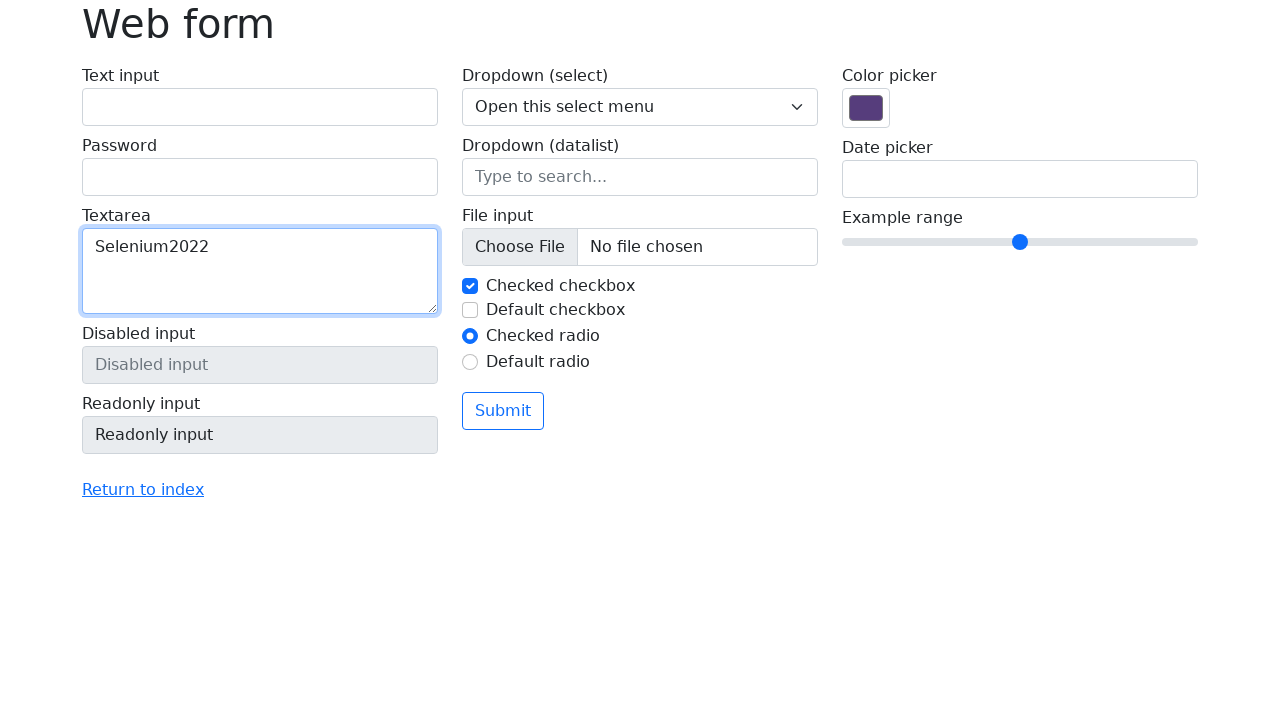

Verified textarea contains 'Selenium2022'
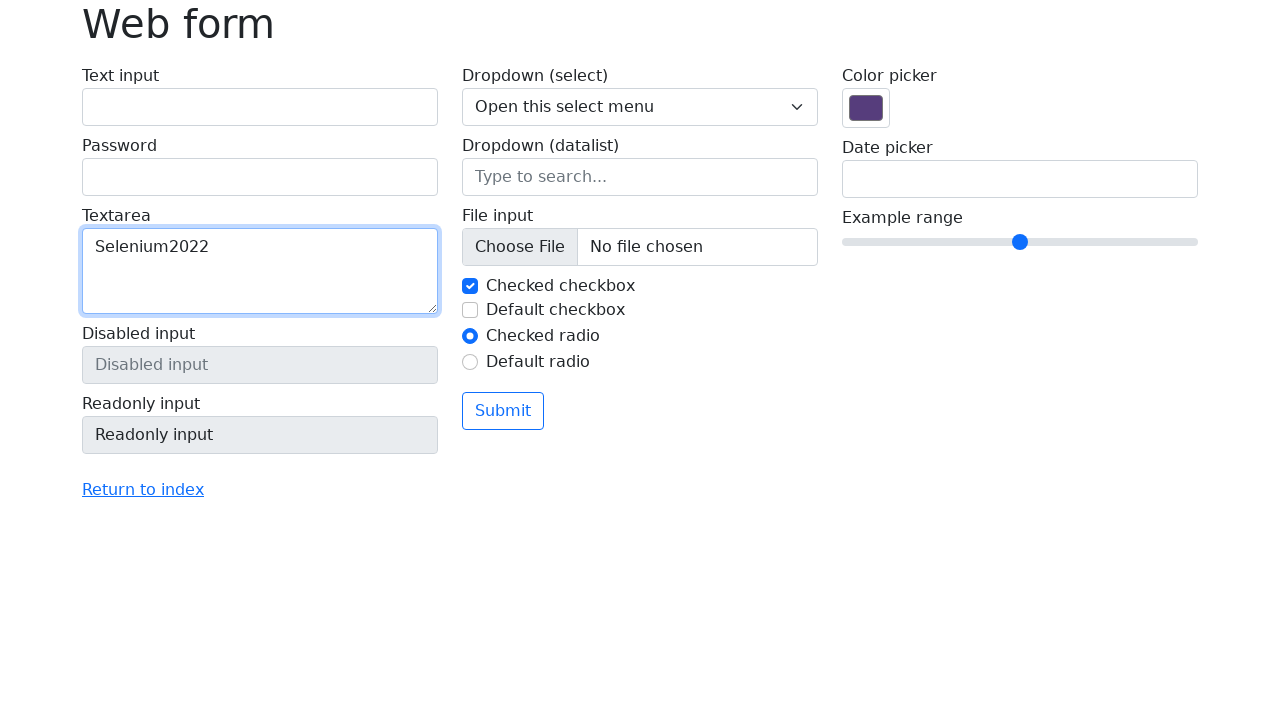

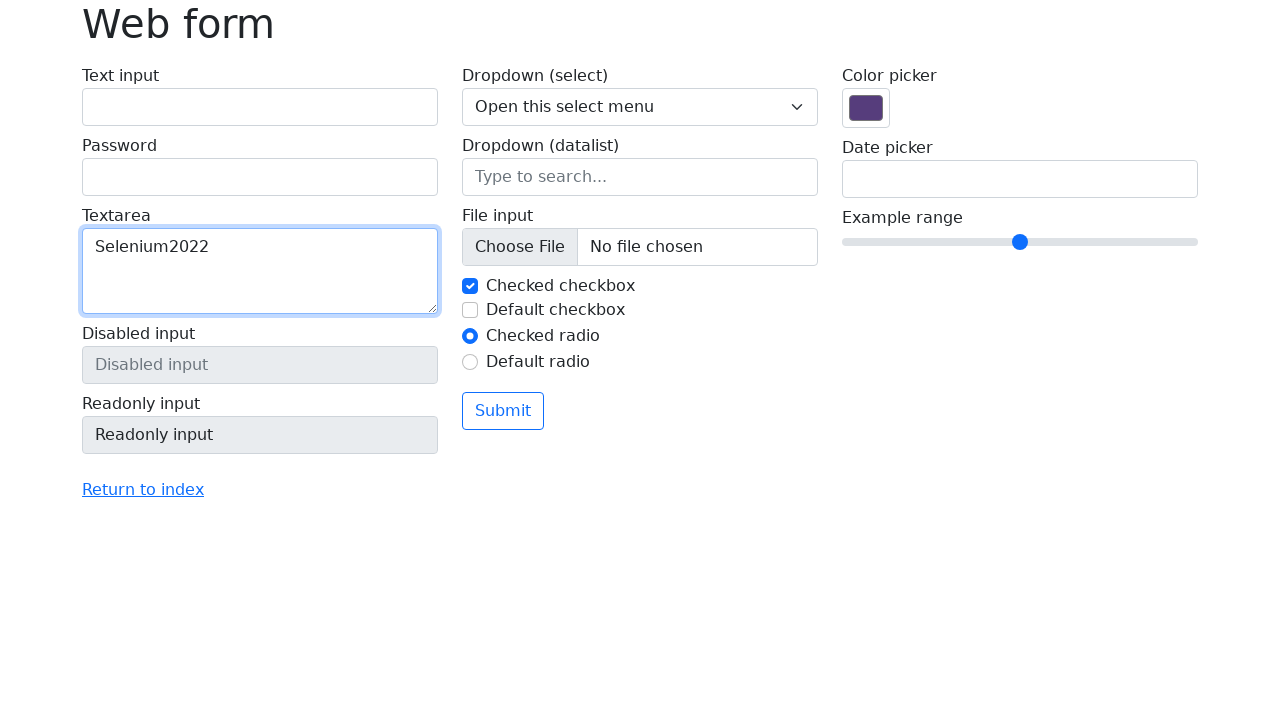